Tests clicking a reveal button with custom wait options, then typing into the revealed element and verifying the input value

Starting URL: https://www.selenium.dev/selenium/web/dynamic.html

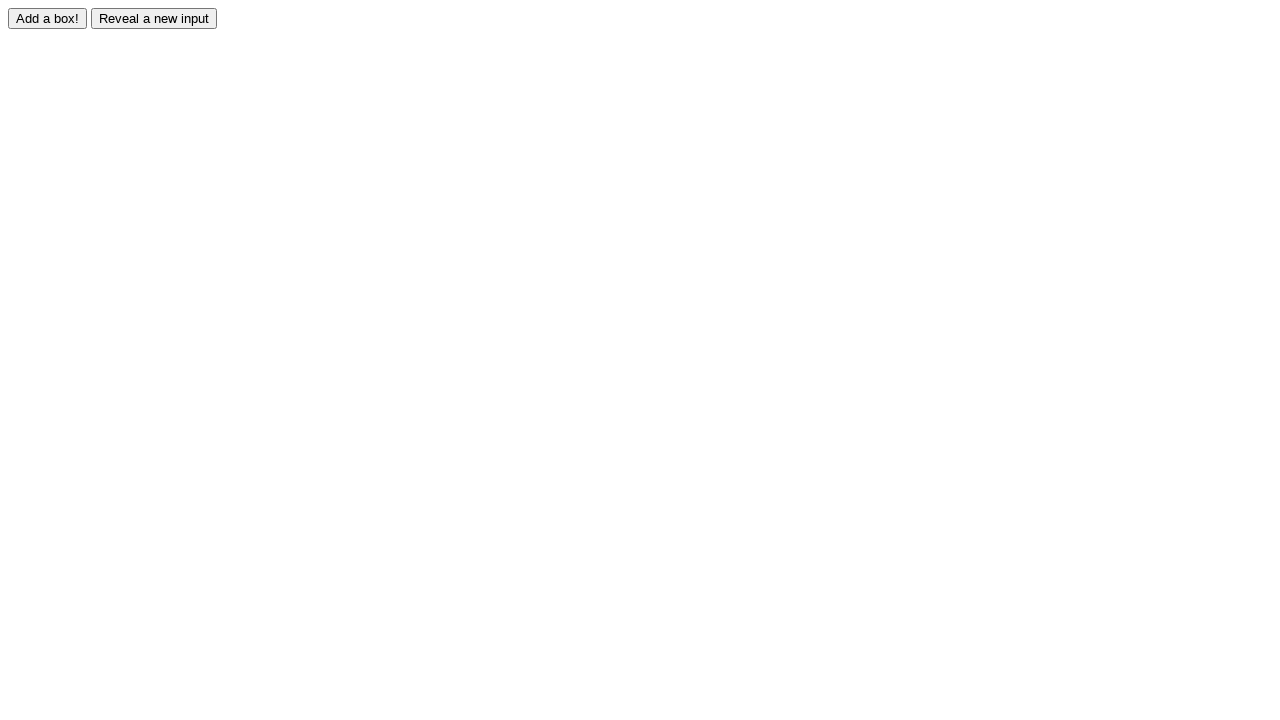

Clicked reveal button to display hidden element at (154, 18) on #reveal
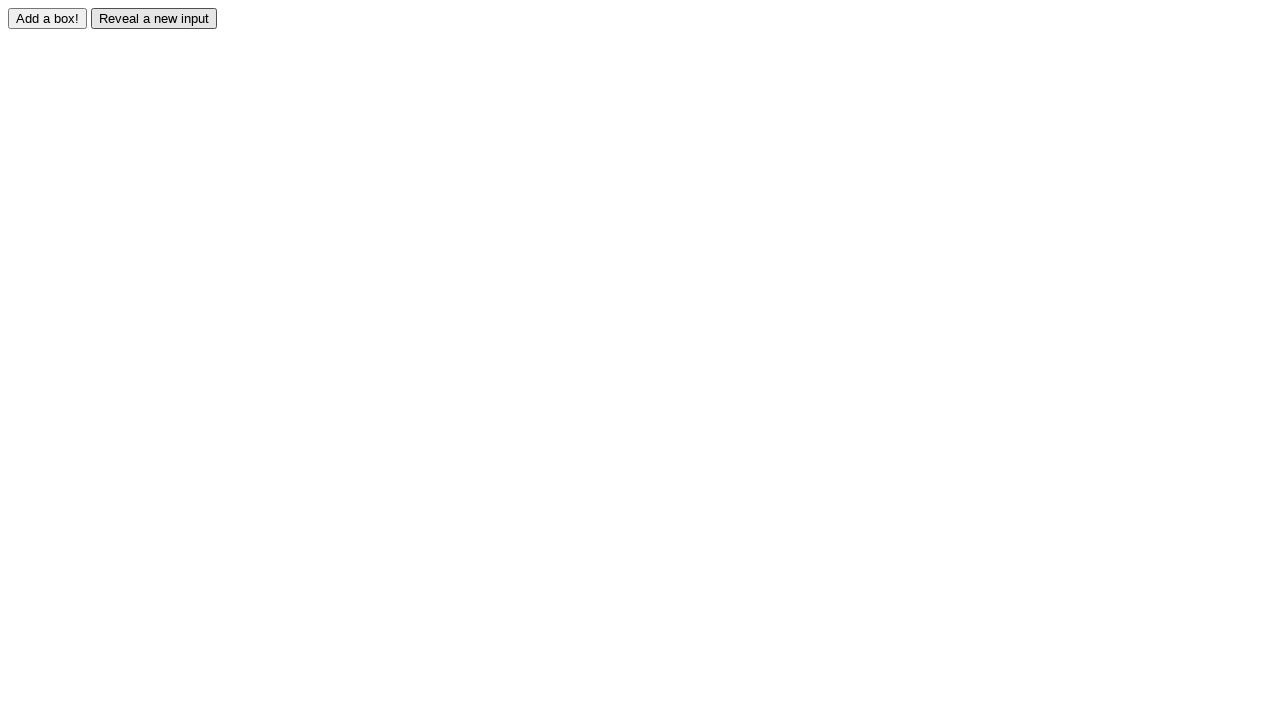

Waited for revealed element to become visible with 2000ms timeout
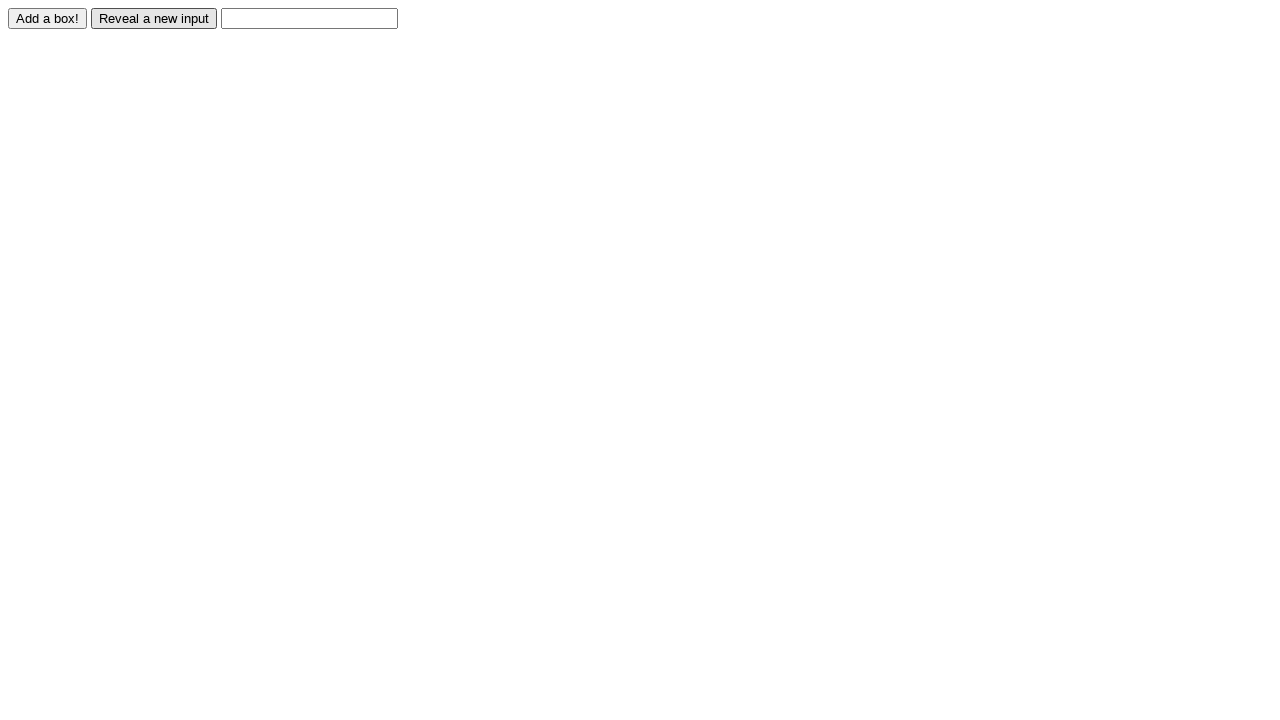

Typed 'Displayed' into the revealed input field on #revealed
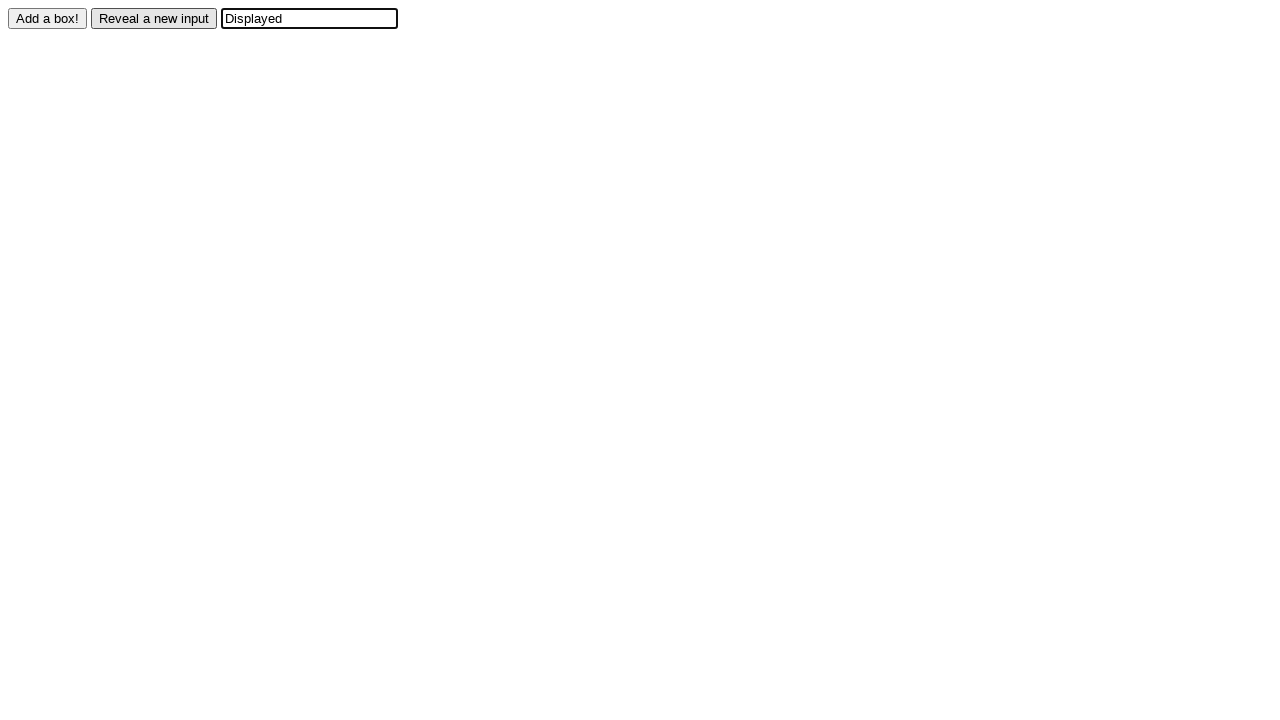

Located the revealed input element
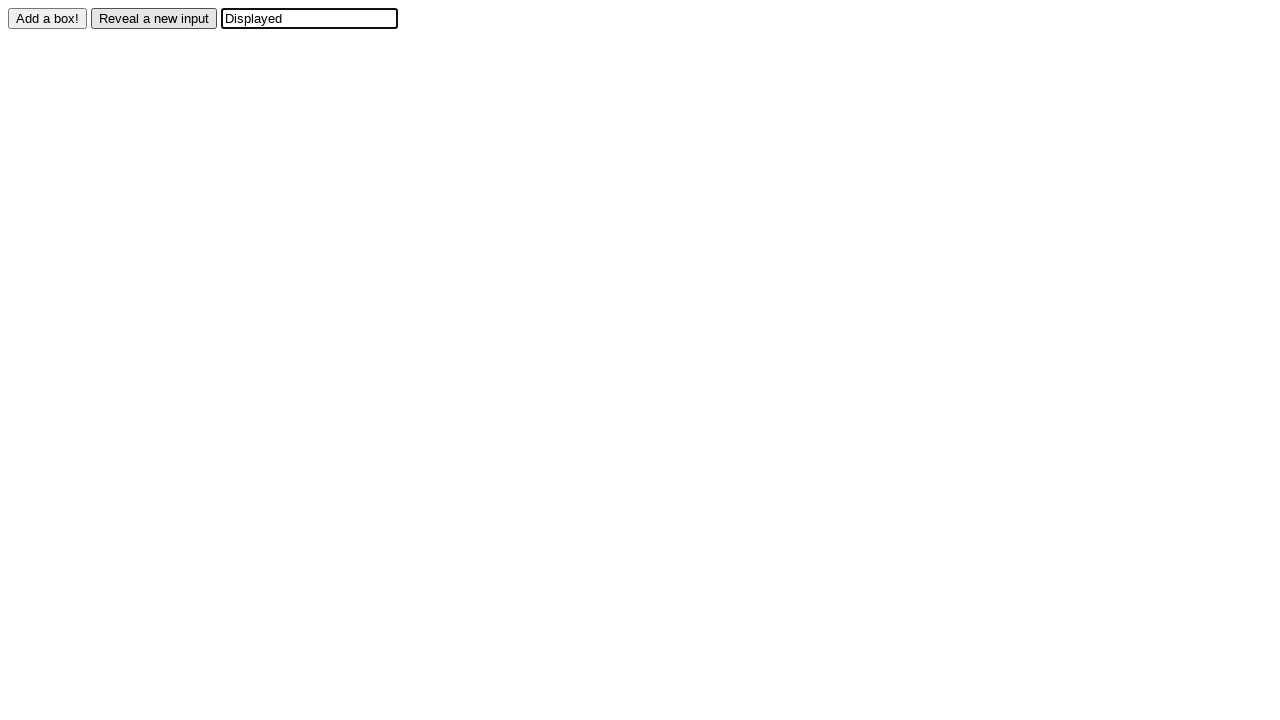

Verified that the revealed input field contains 'Displayed'
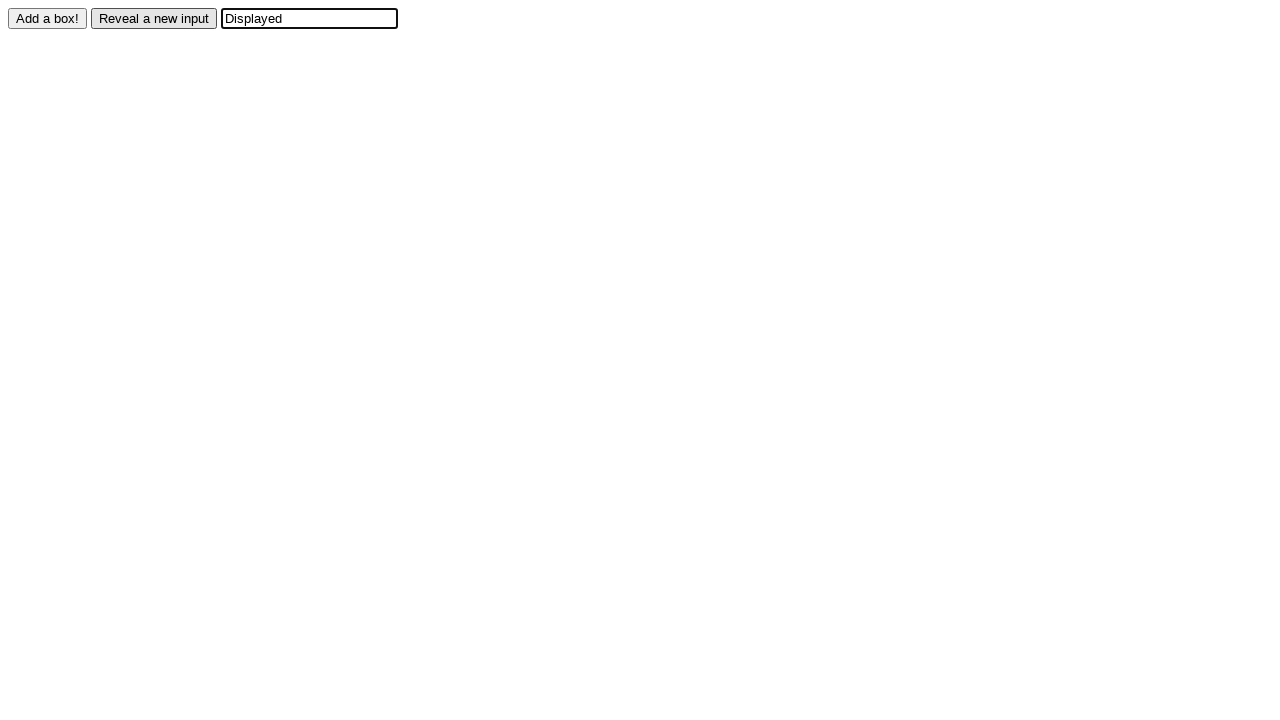

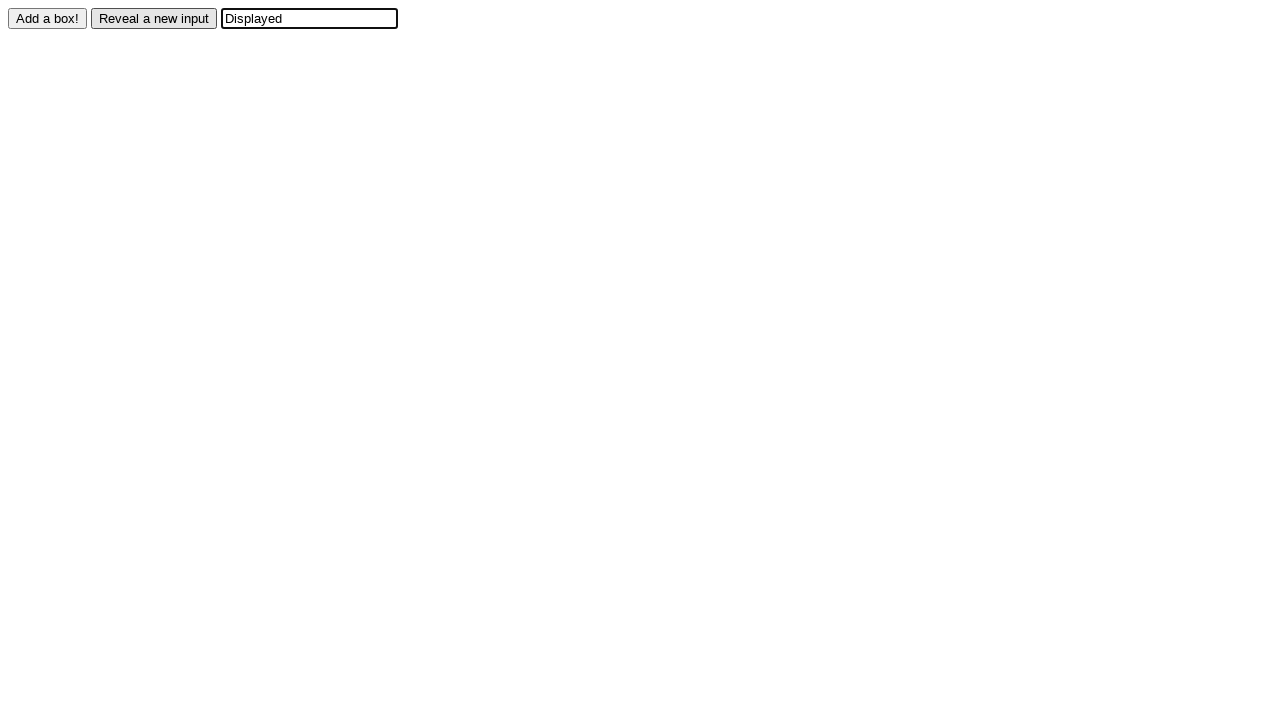